Navigates to a table of products and locates price information for items containing "Rice" in their name

Starting URL: https://rahulshettyacademy.com/seleniumPractise/#/offers

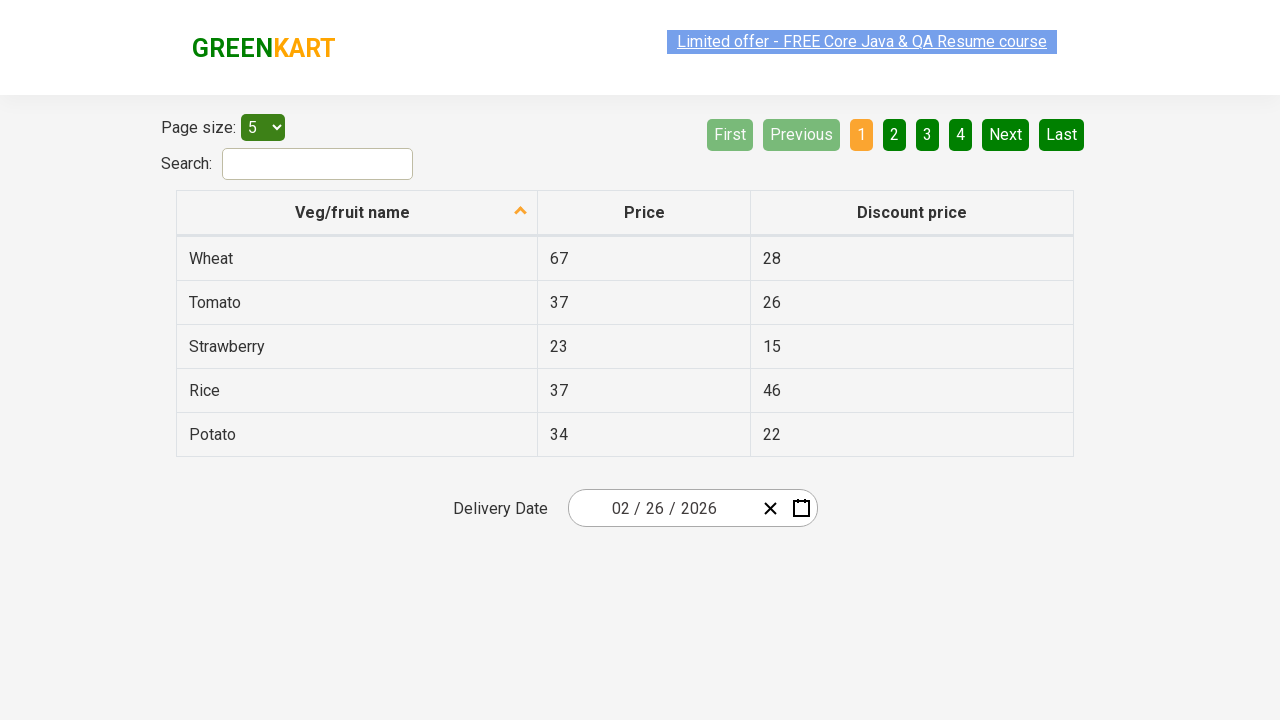

Waited for product table to load
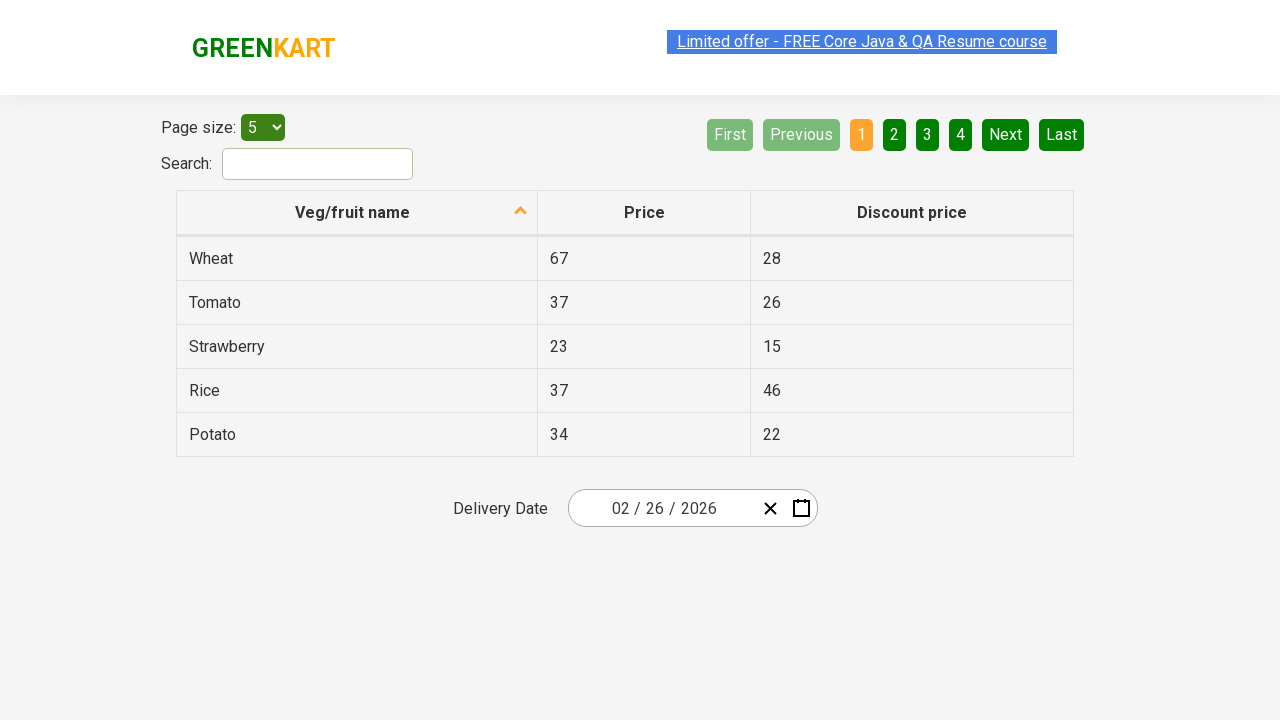

Located all product name cells in the table
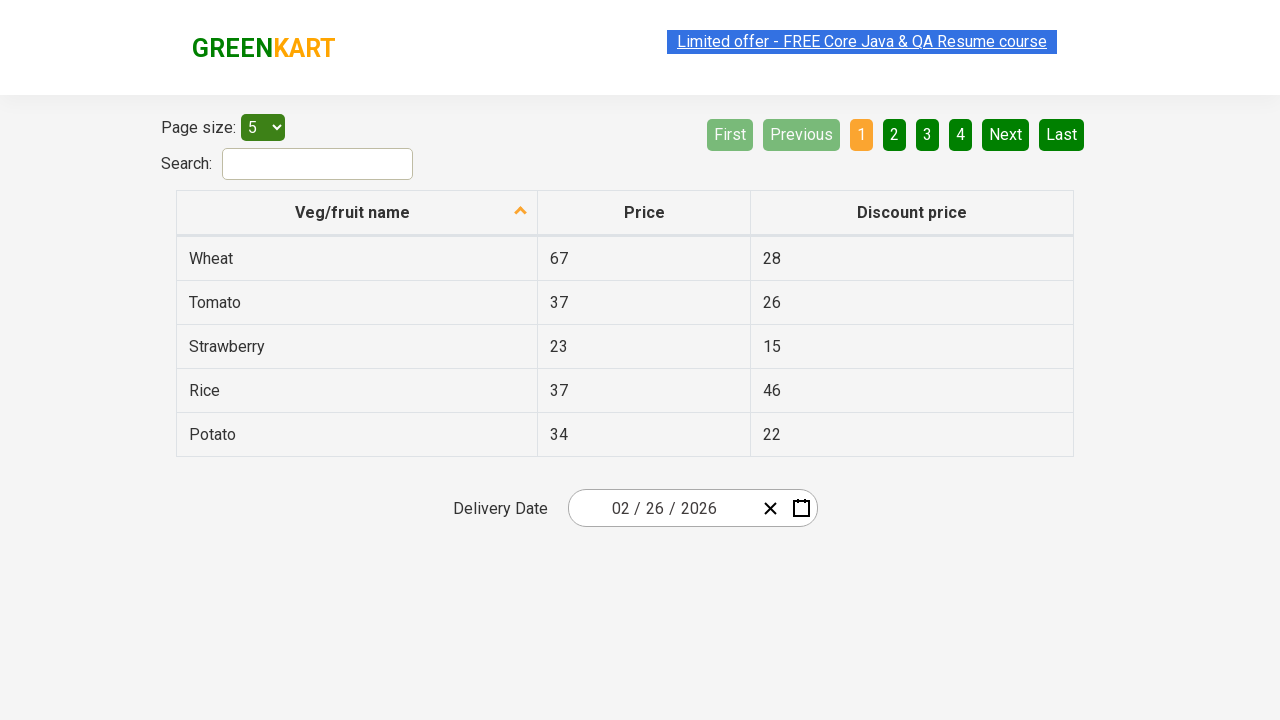

Found and extracted price for product: Rice
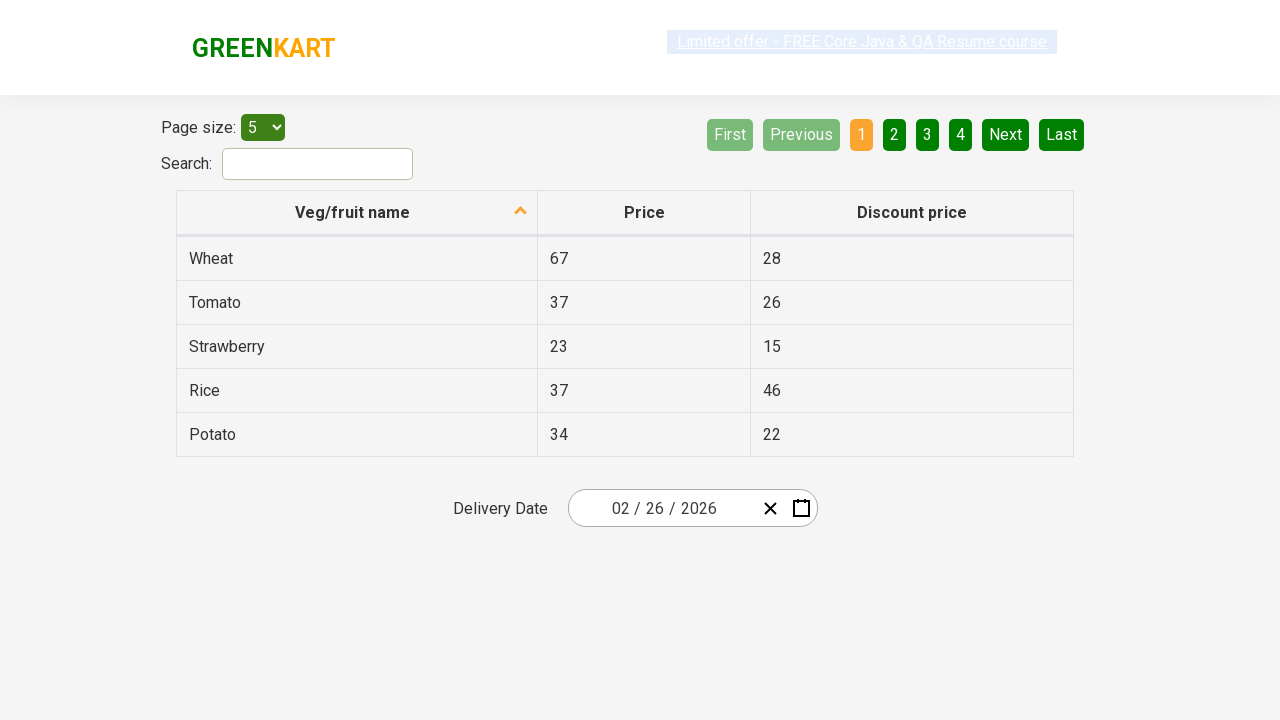

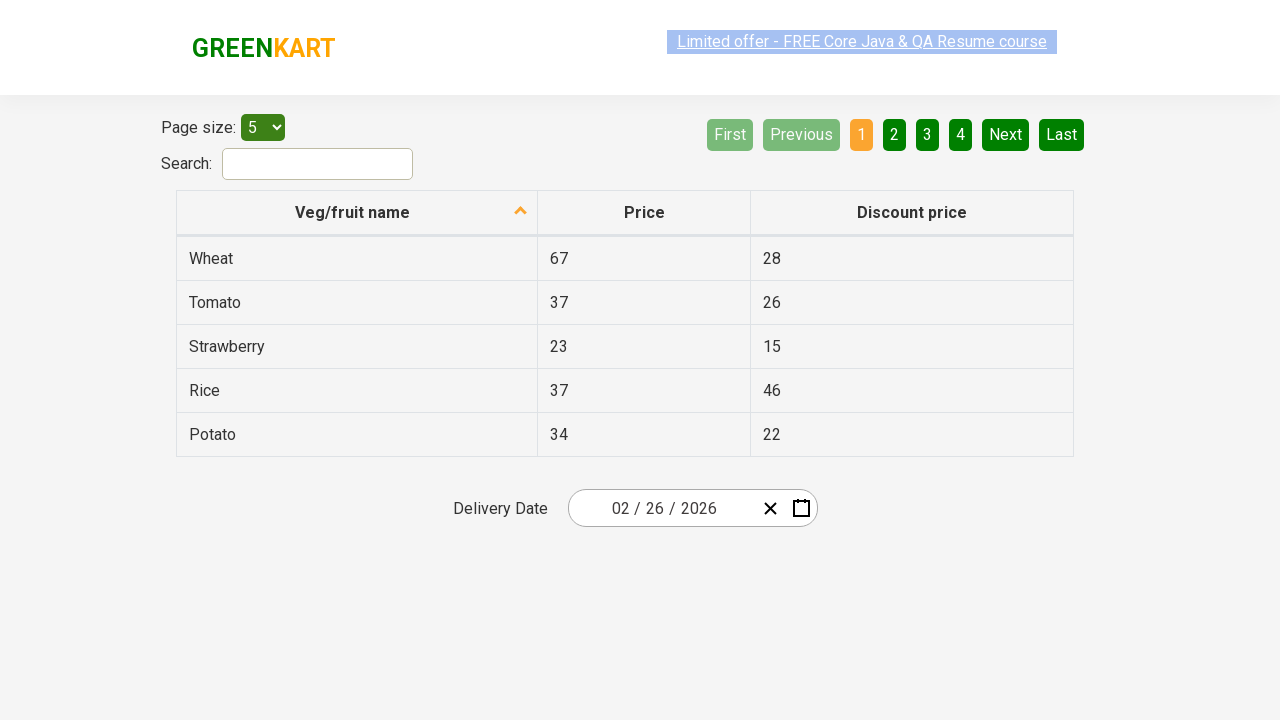